Verifies NASA Image and Video Library sub-menu is visible, clickable and a table is present

Starting URL: https://api.nasa.gov/

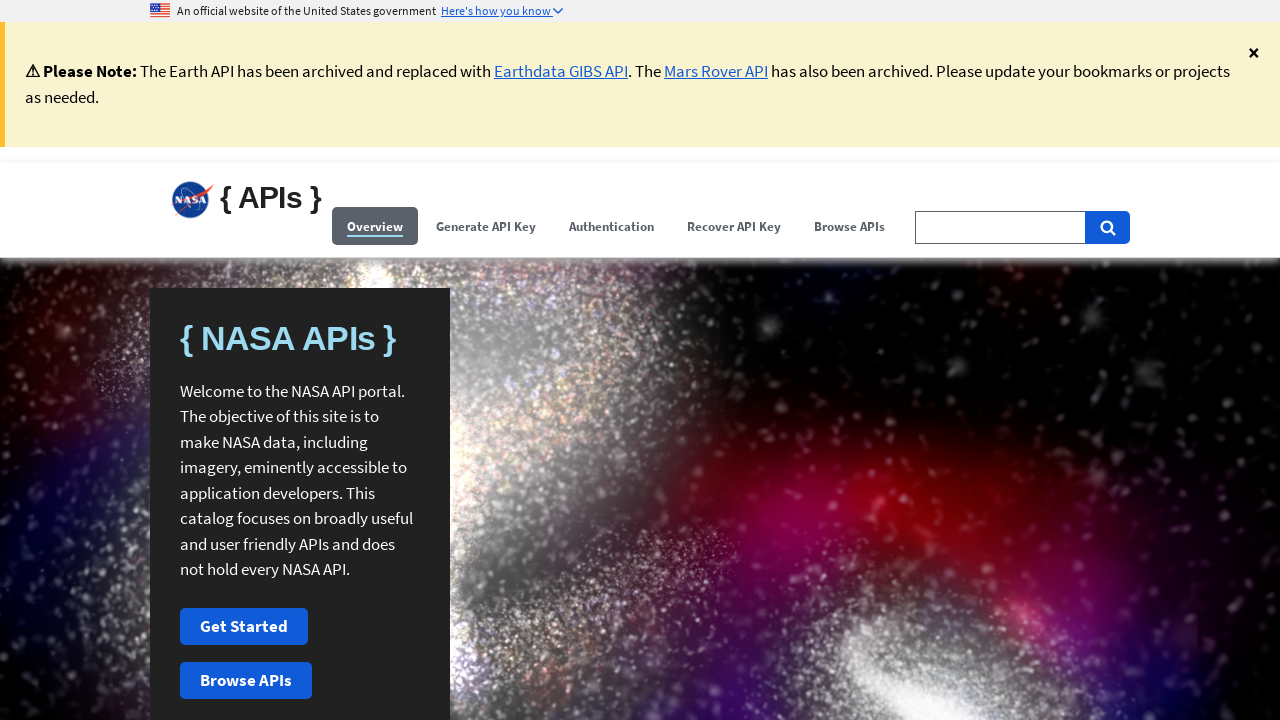

Clicked Browse APIs in menu at (850, 226) on (//span[contains(.,'Browse APIs')])[1]
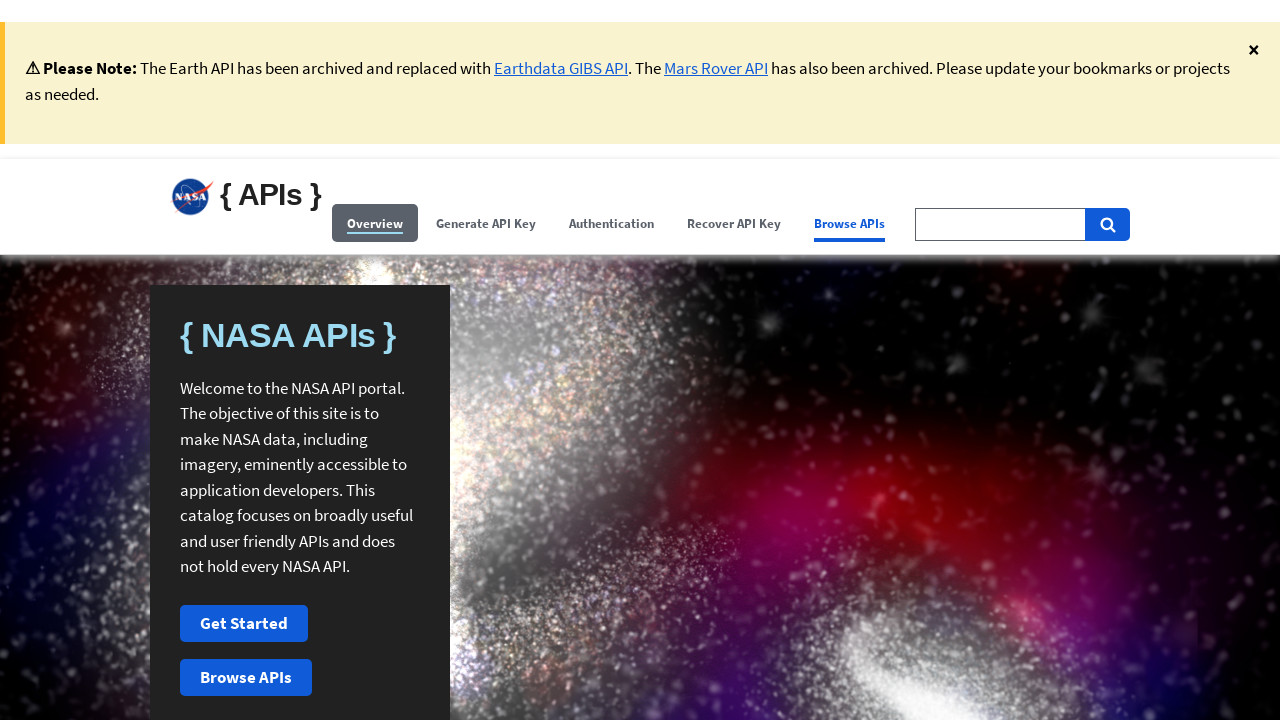

NASA Image and Video Library sub-menu became visible
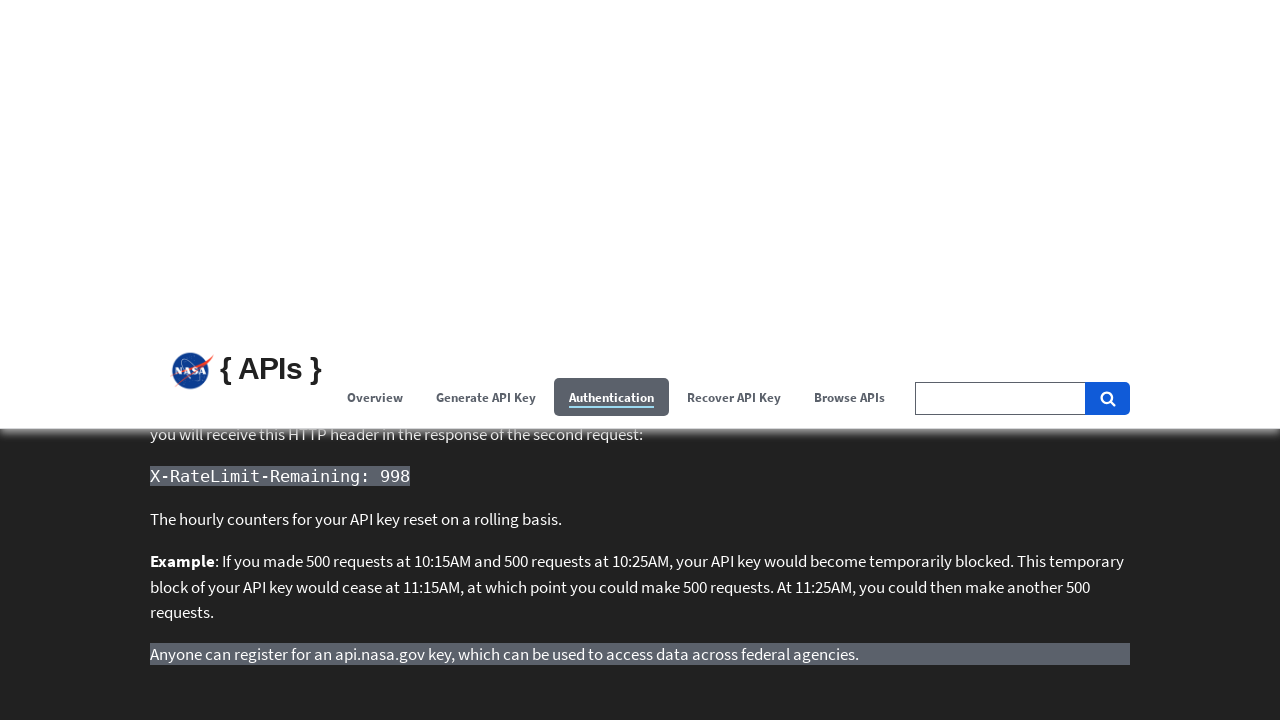

Clicked NASA Image and Video Library button at (640, 697) on xpath=//button[@id='nasa-image-and-video-library']
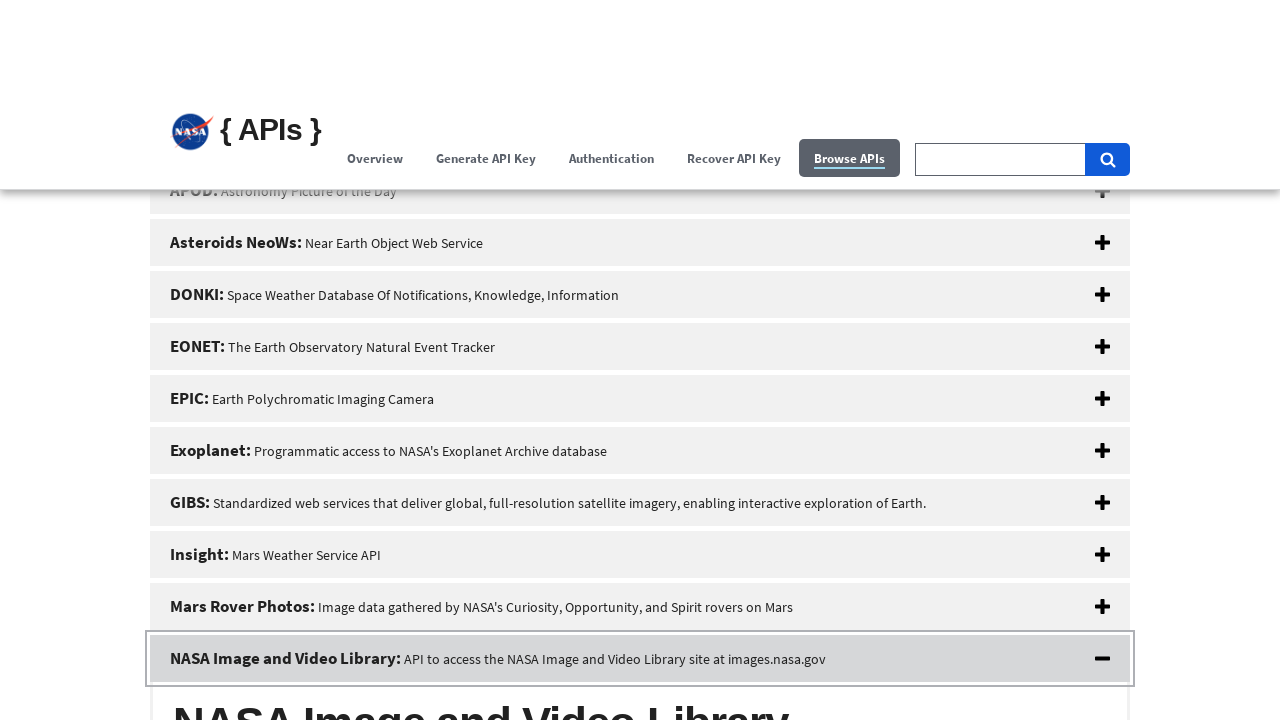

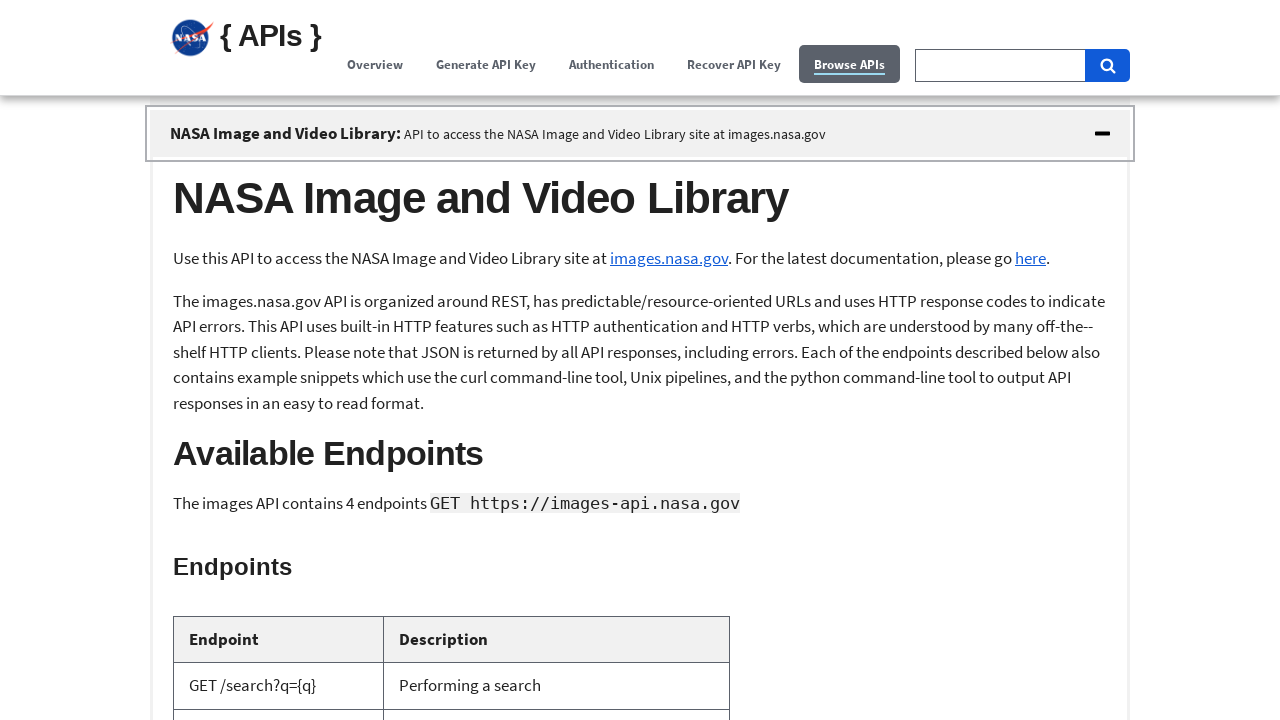